Searches for an author using the author search functionality

Starting URL: https://readli.net/

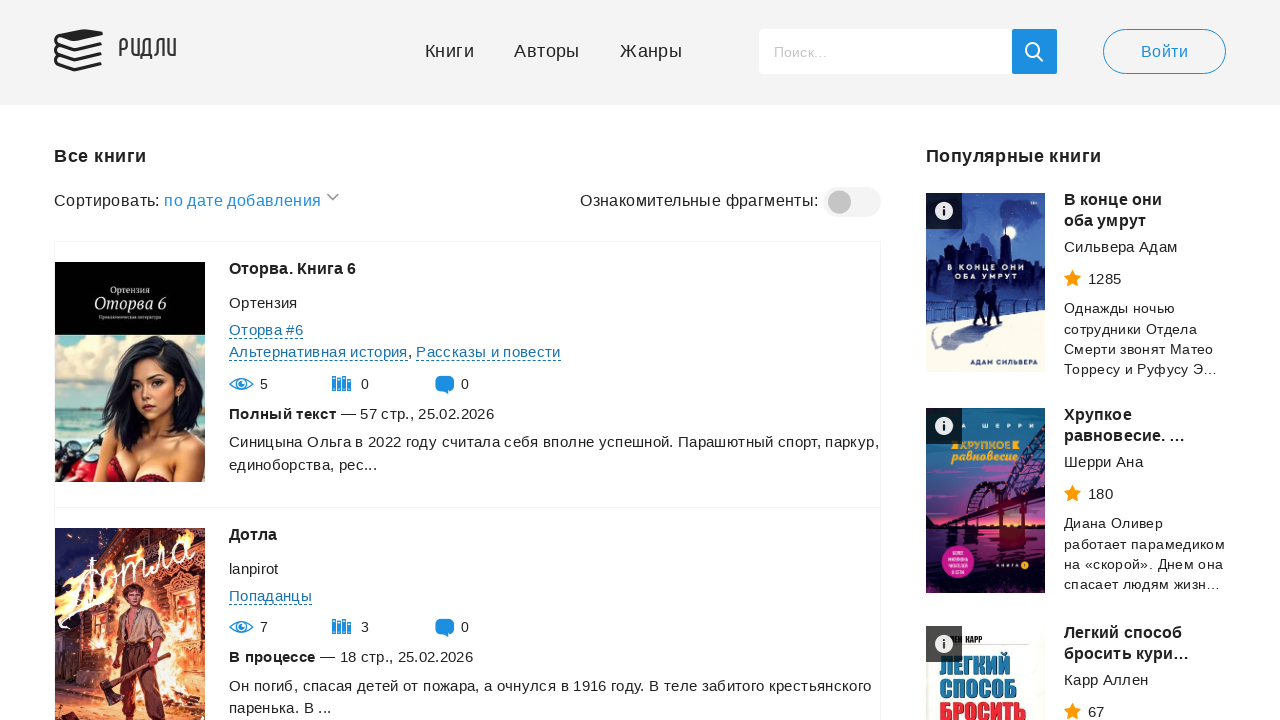

Clicked on authors navigation link at (547, 52) on .header-nav__link.header-nav__link_icon-2
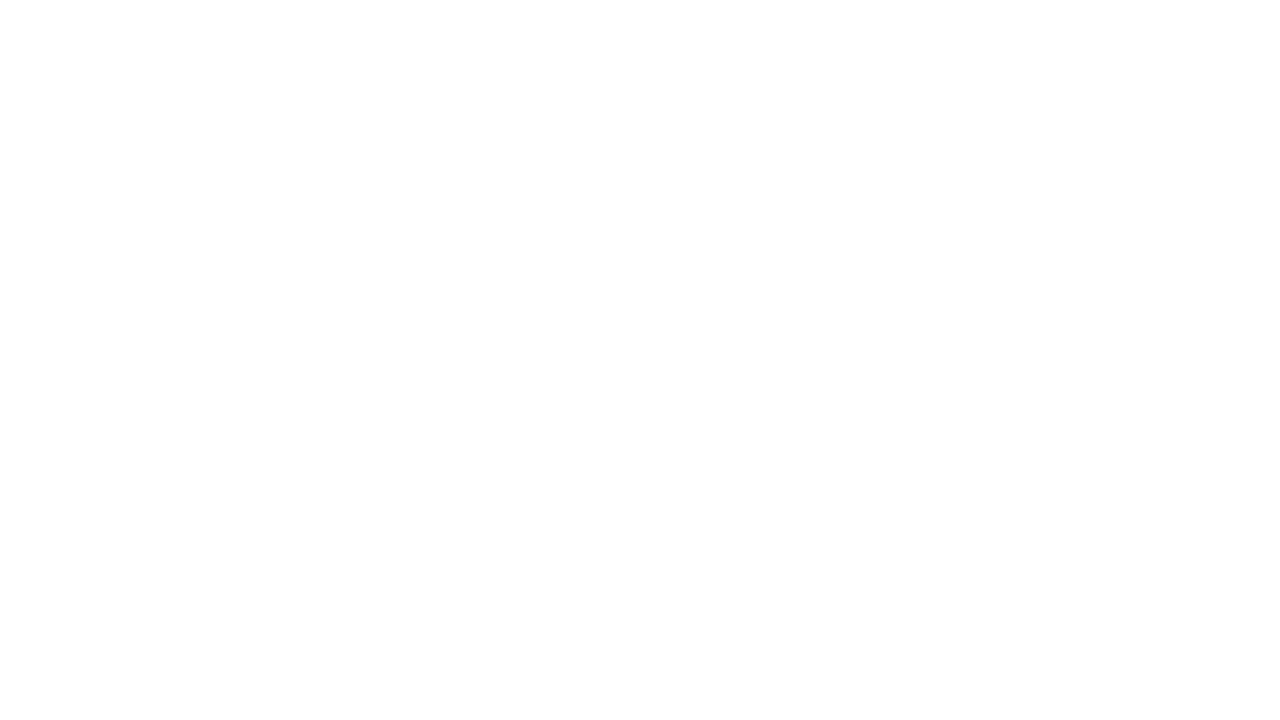

Filled author search field with 'Stephen King' on #search-author
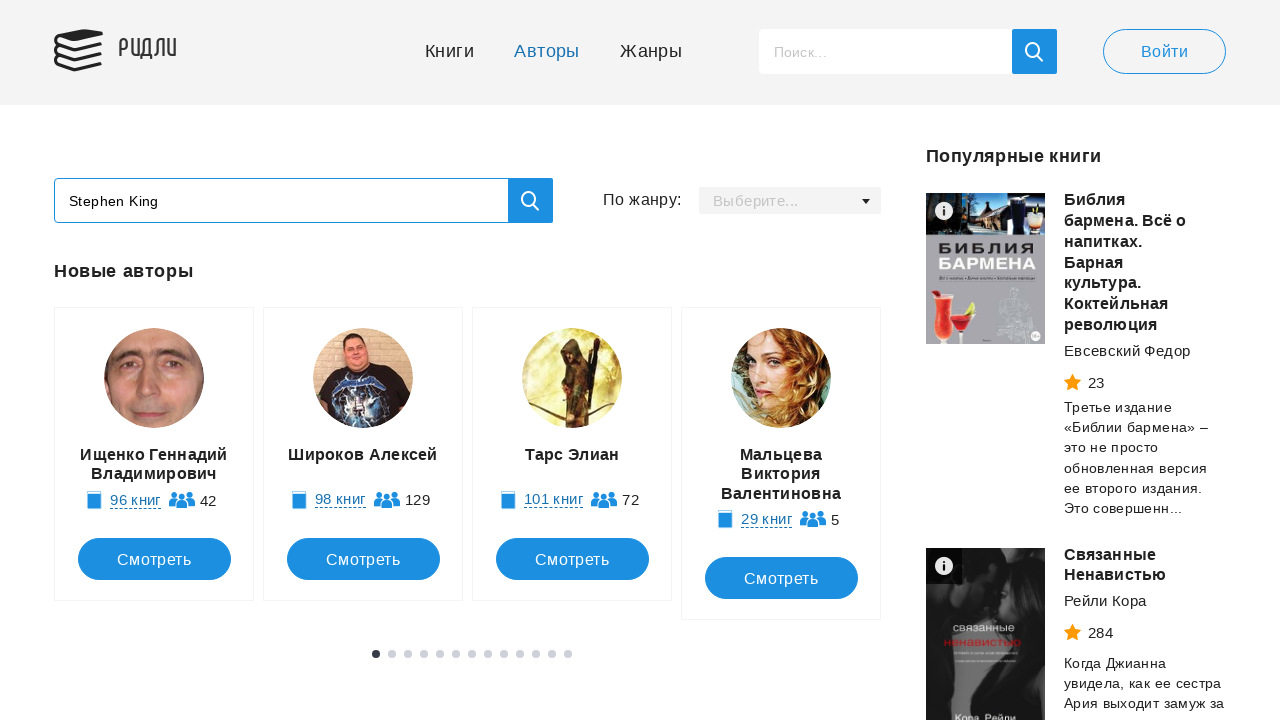

Pressed Enter to search for author on #search-author
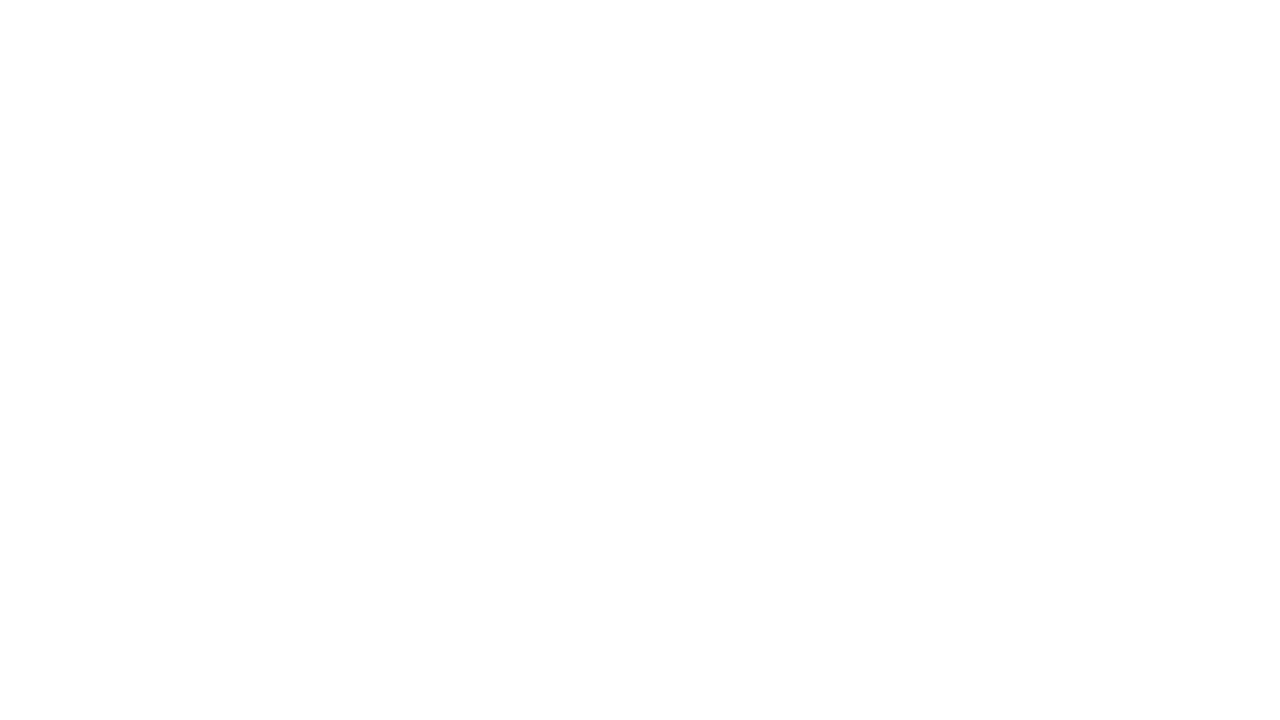

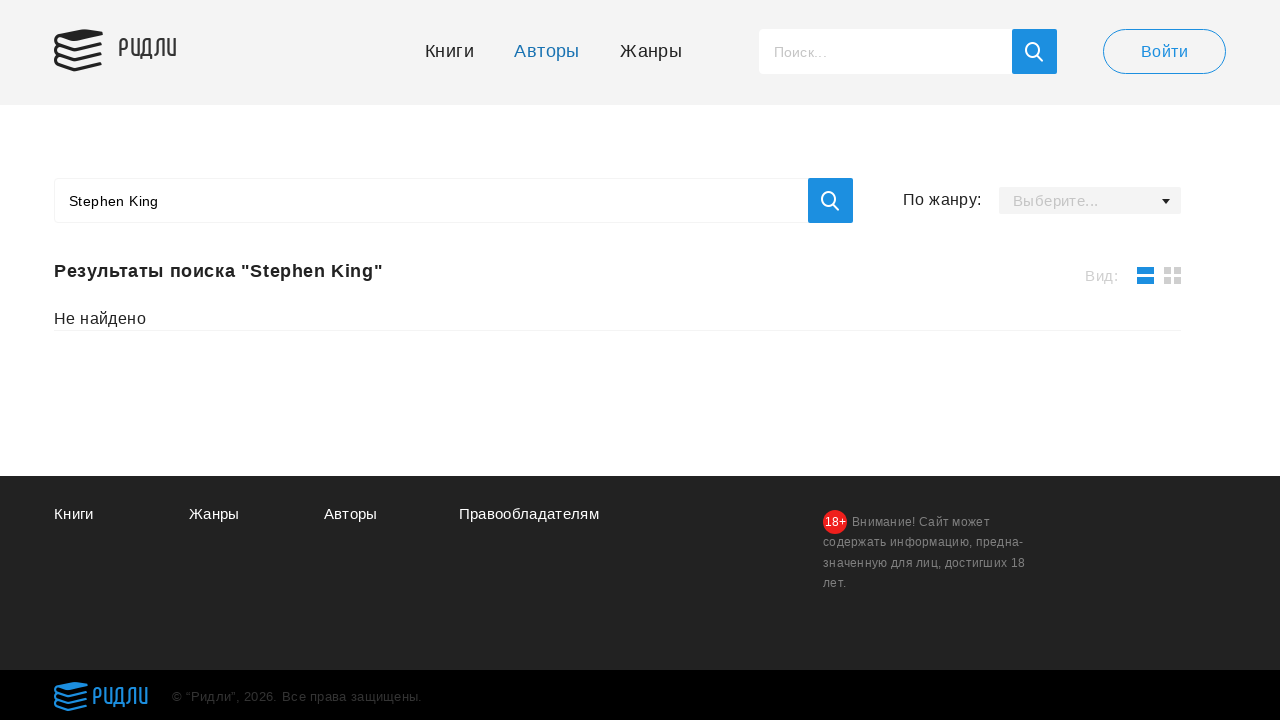